Tests accepting a JavaScript alert by clicking the first button, accepting the alert, and verifying the result message shows success

Starting URL: https://testcenter.techproeducation.com/index.php?page=javascript-alerts

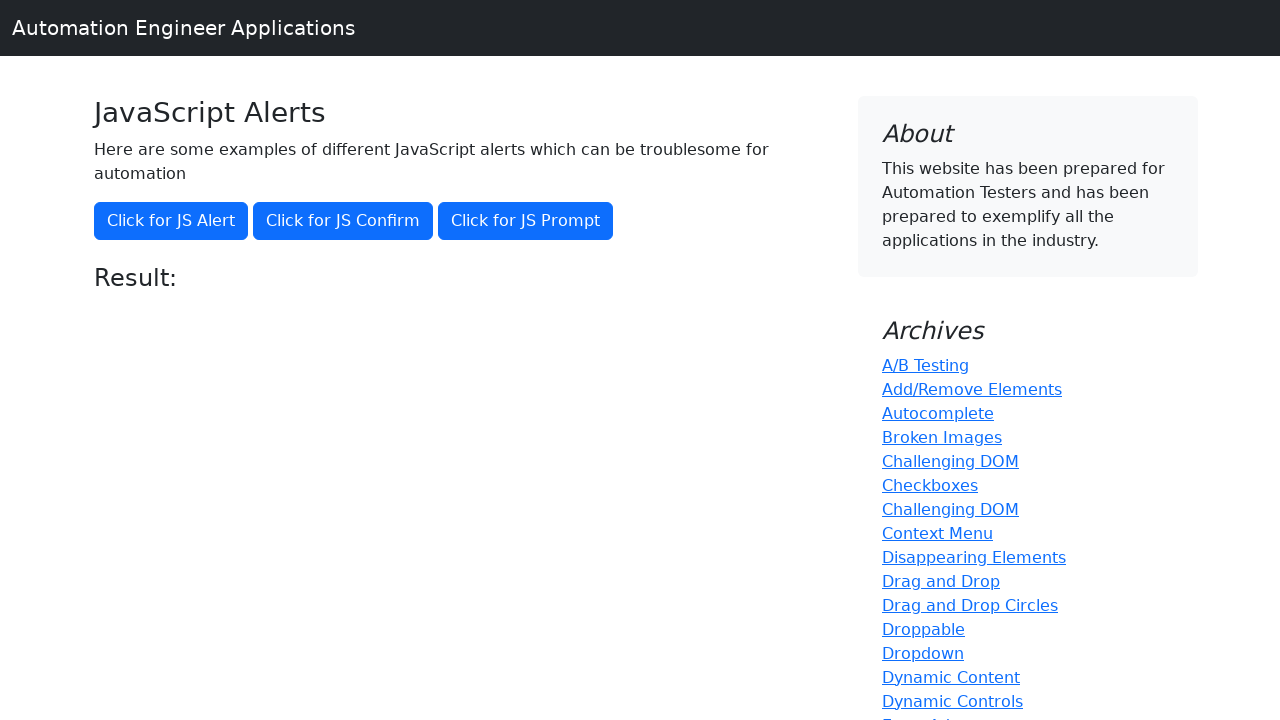

Clicked the 'Click for JS Alert' button to trigger JavaScript alert at (171, 221) on xpath=//button[text()='Click for JS Alert']
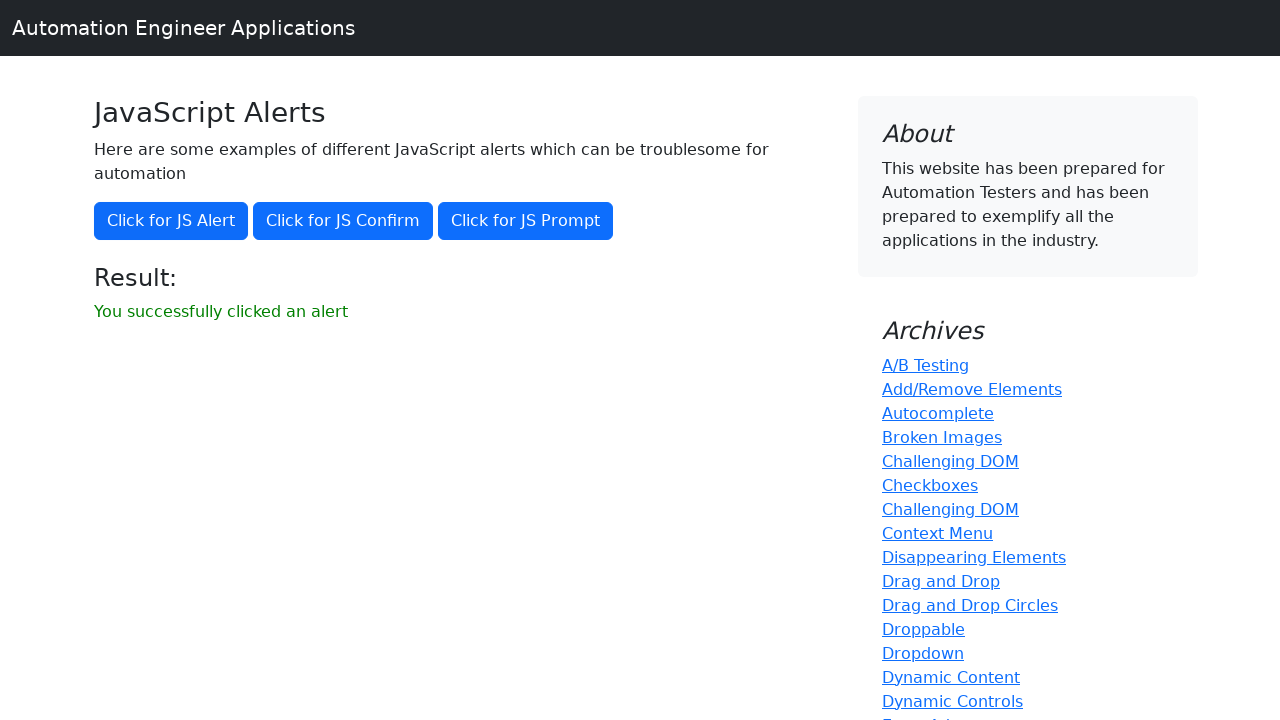

Set up dialog handler to automatically accept alerts at (171, 221) on xpath=//button[text()='Click for JS Alert']
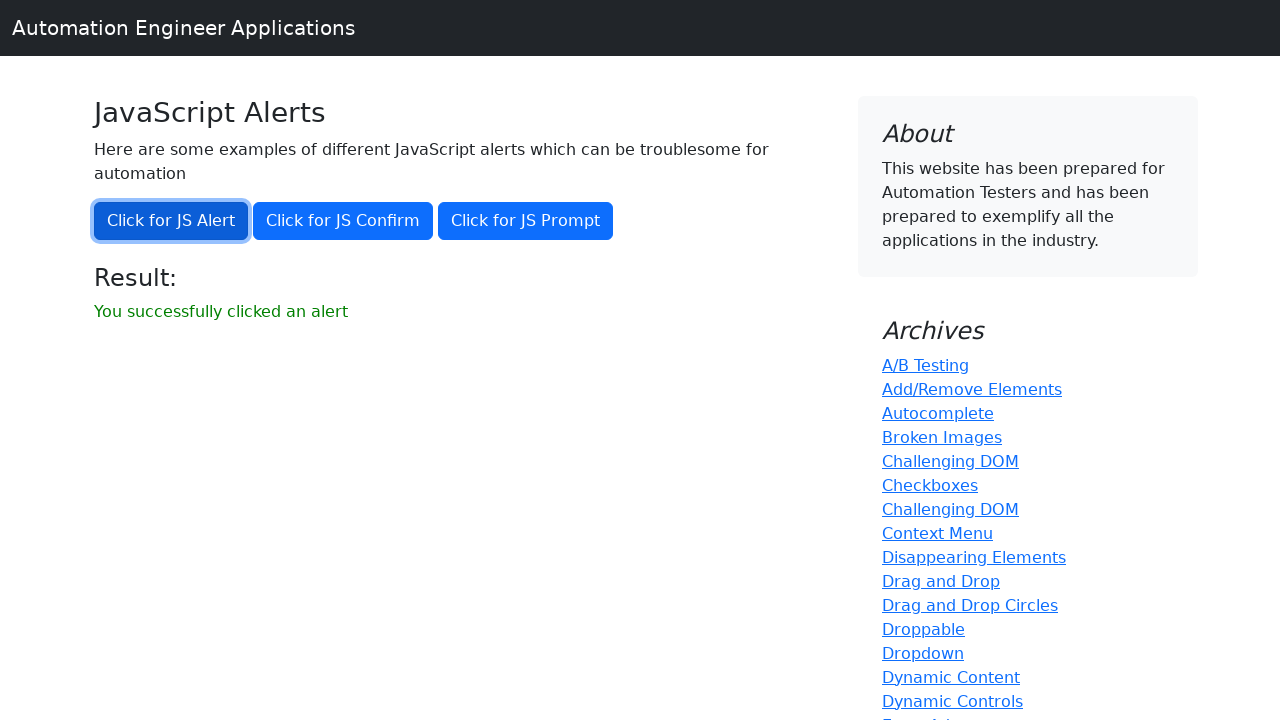

Registered dialog handler function to accept alerts
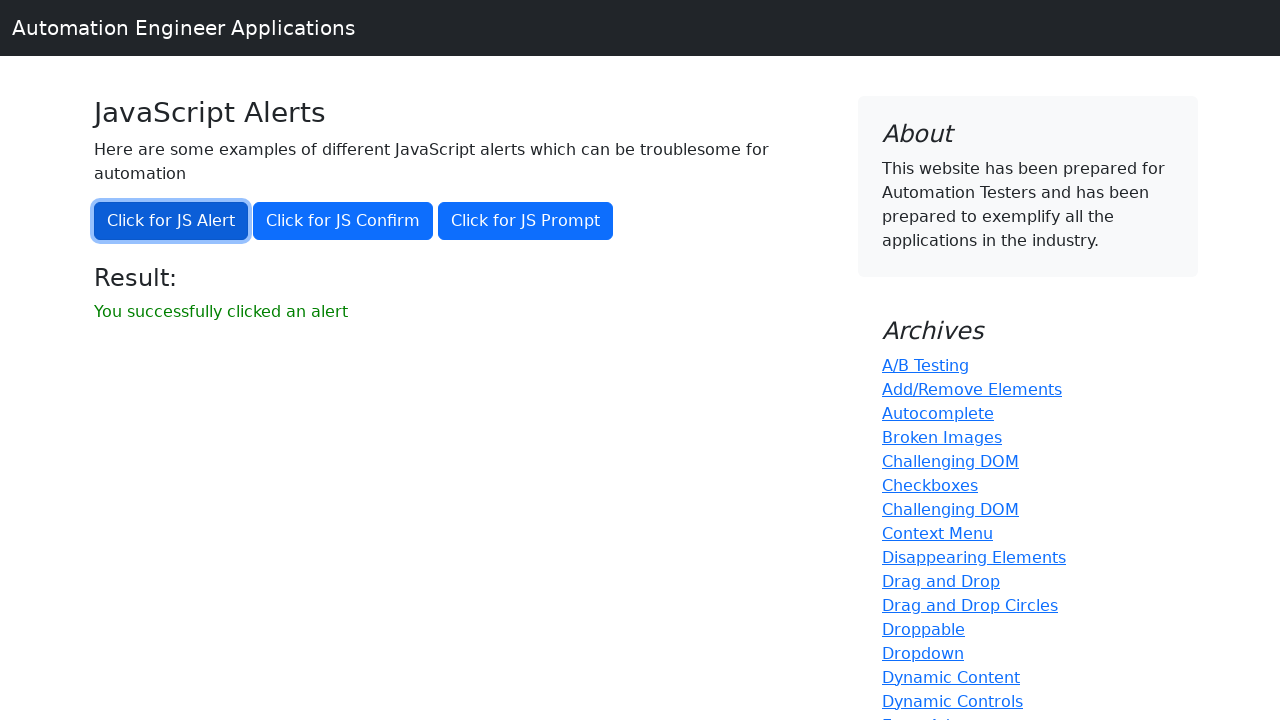

Clicked 'Click for JS Alert' button with dialog handler active at (171, 221) on xpath=//button[text()='Click for JS Alert']
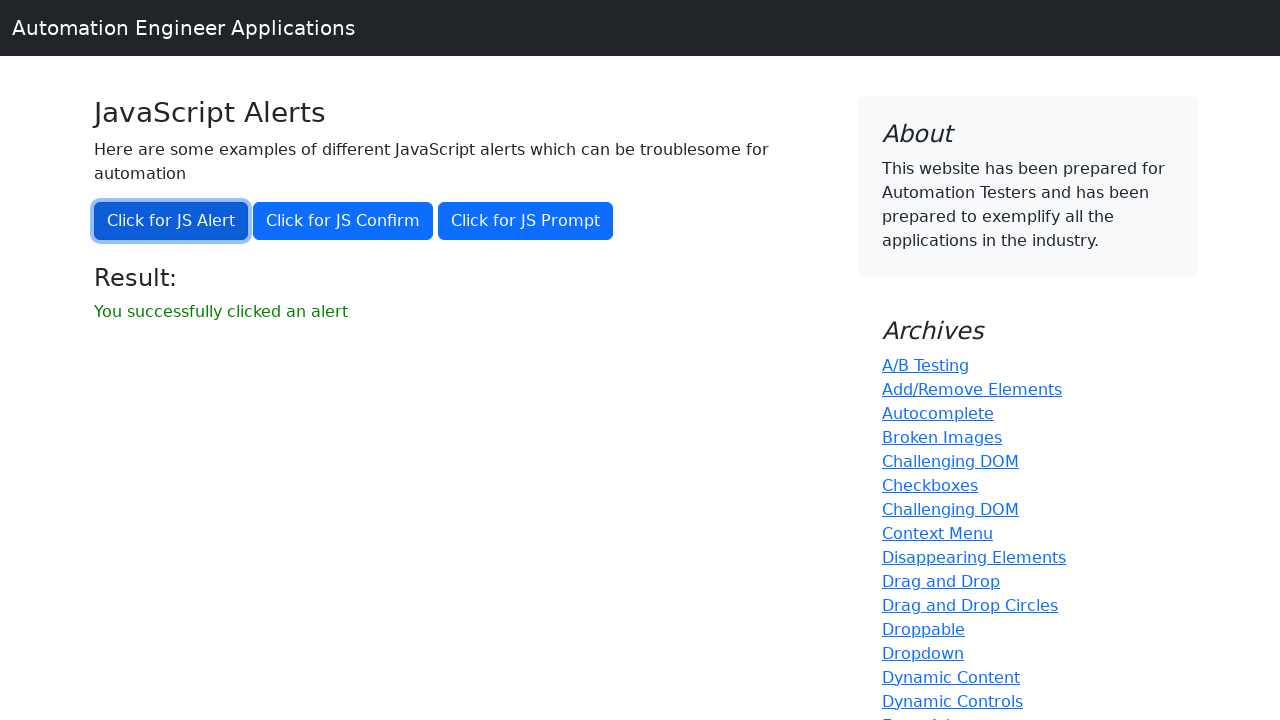

Result message element loaded after accepting alert
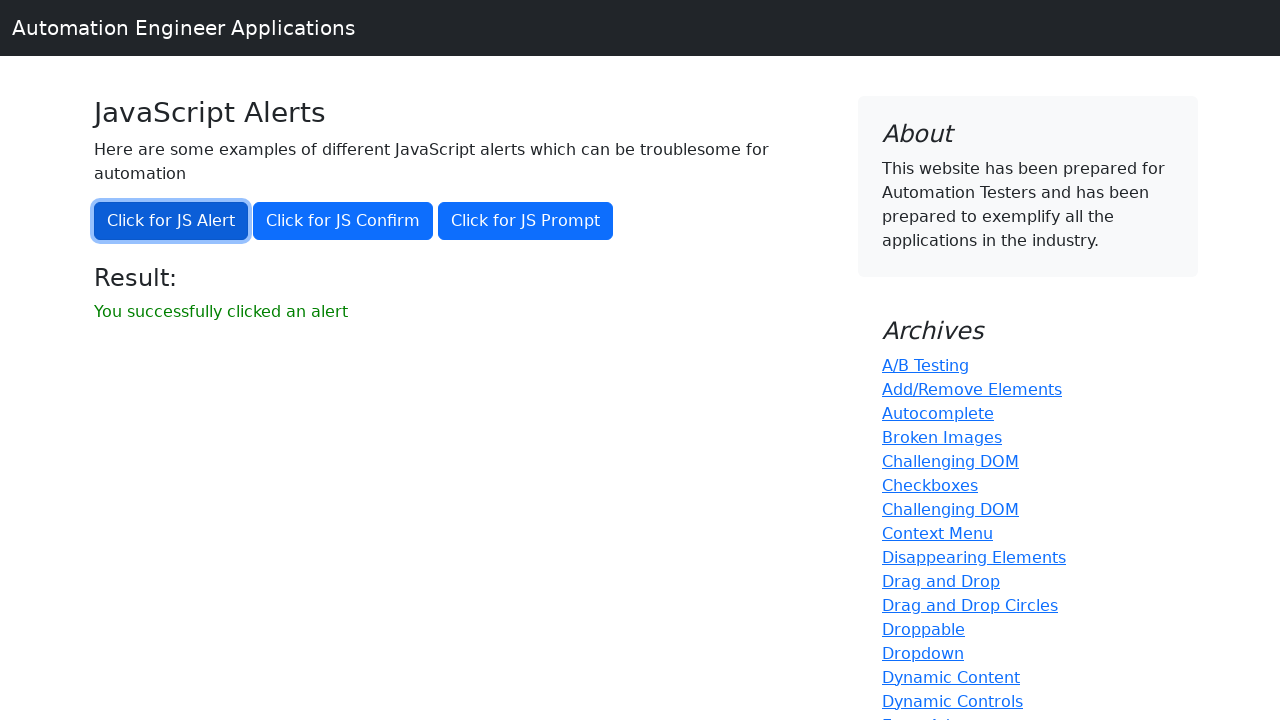

Retrieved result text: 'You successfully clicked an alert'
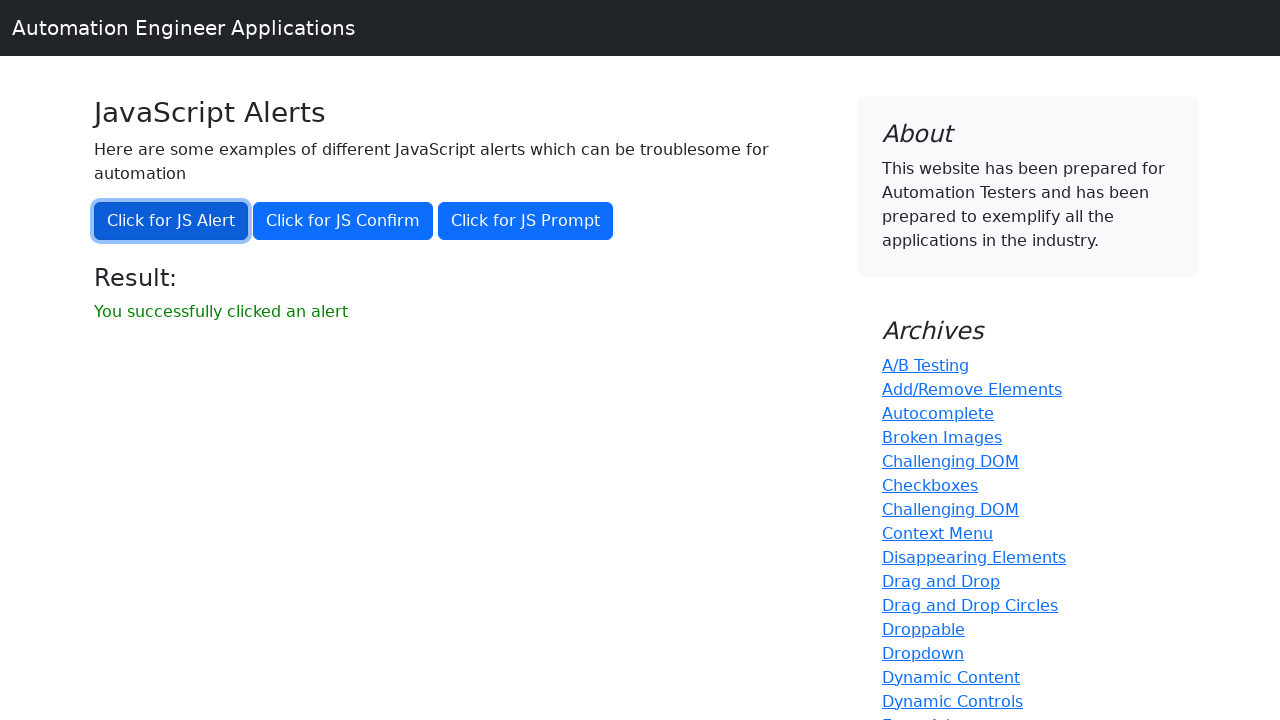

Verified result message shows 'You successfully clicked an alert'
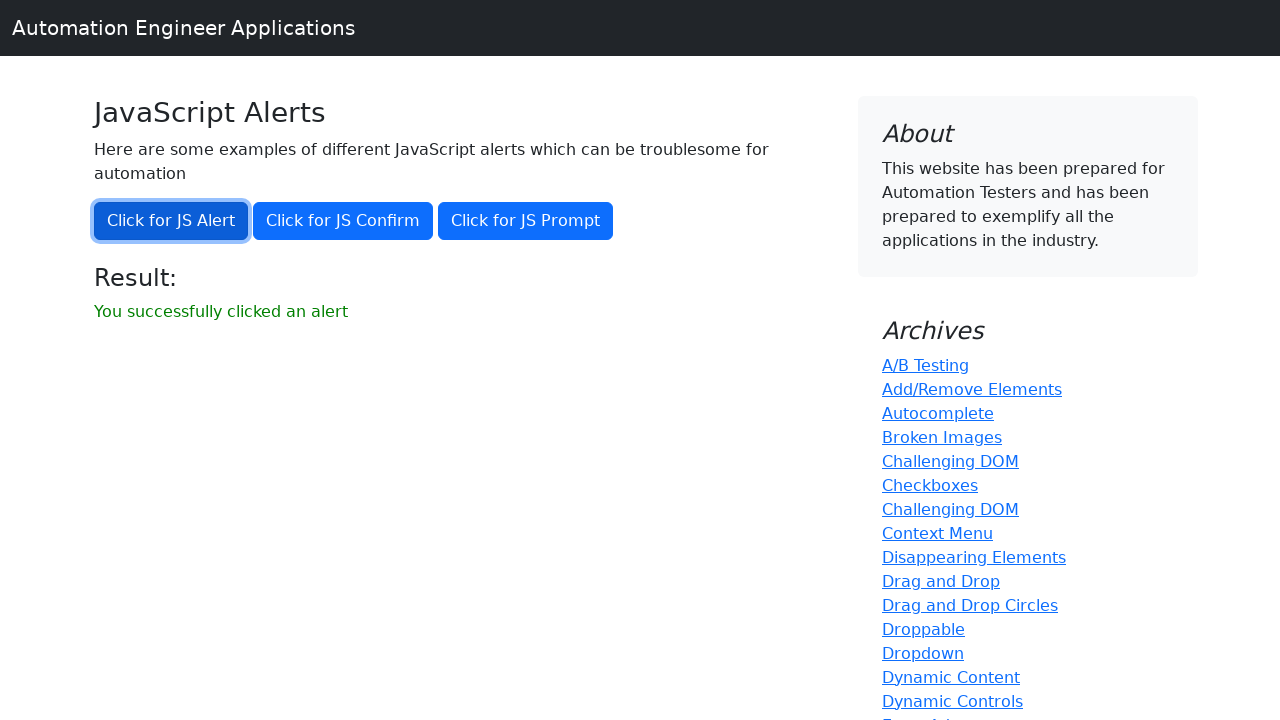

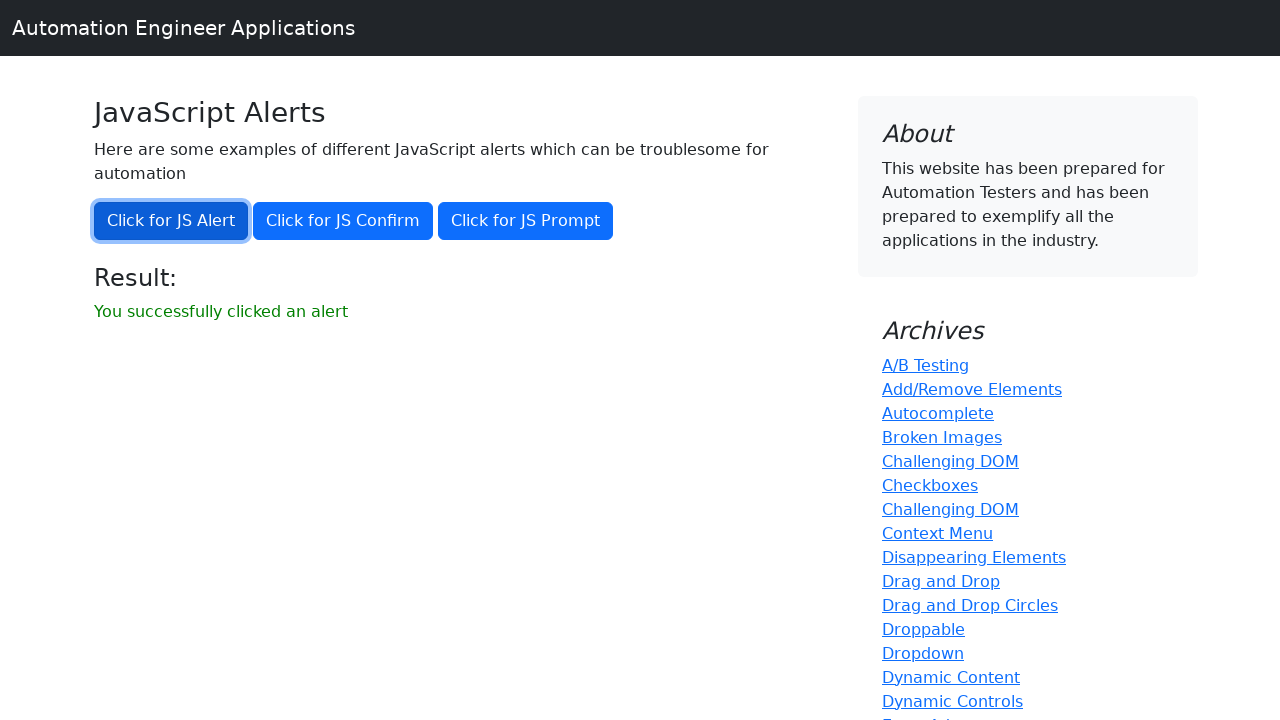